Tests multiple selection capabilities of dropdowns on two different websites

Starting URL: https://www.saucedemo.com

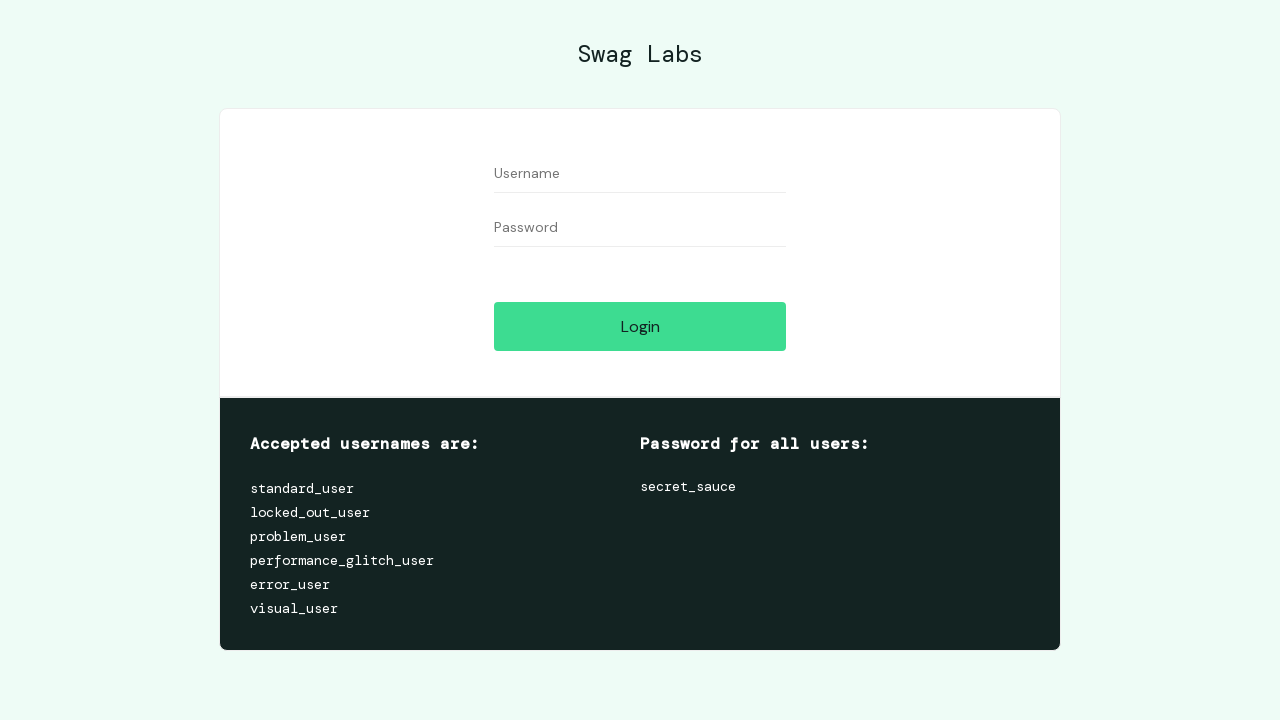

Filled username field with 'standard_user' on #user-name
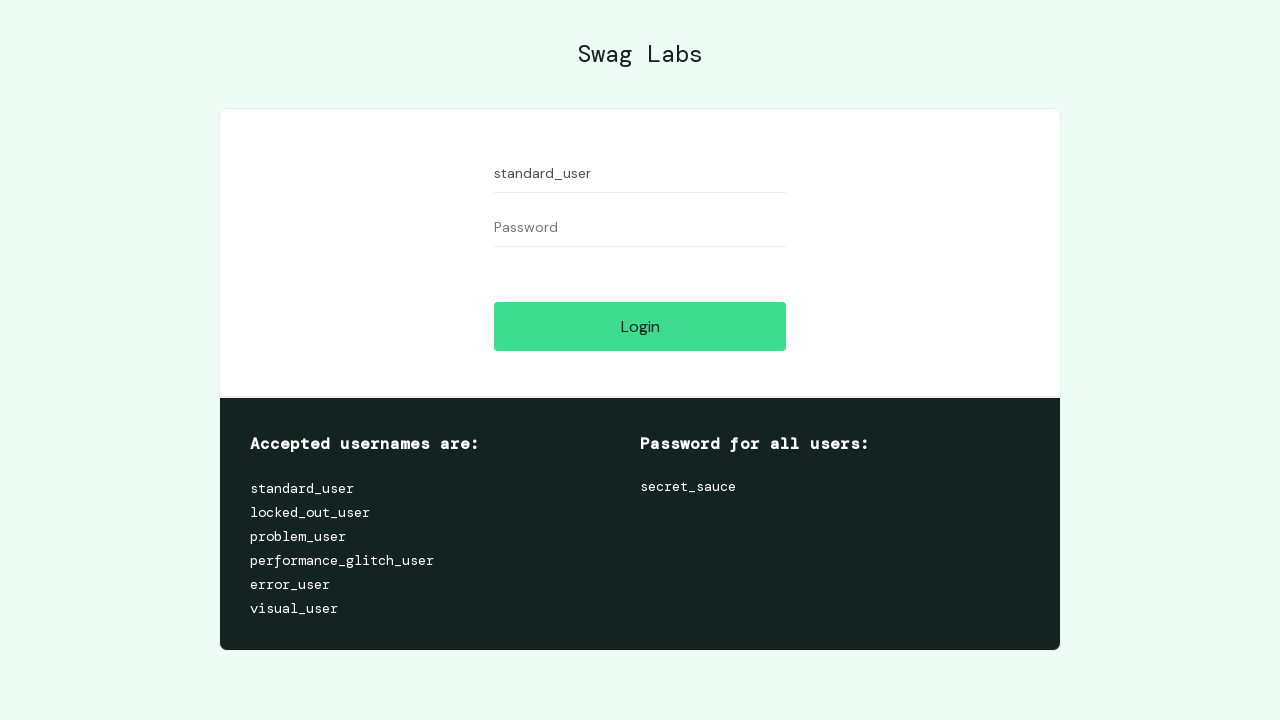

Filled password field with 'secret_sauce' on #password
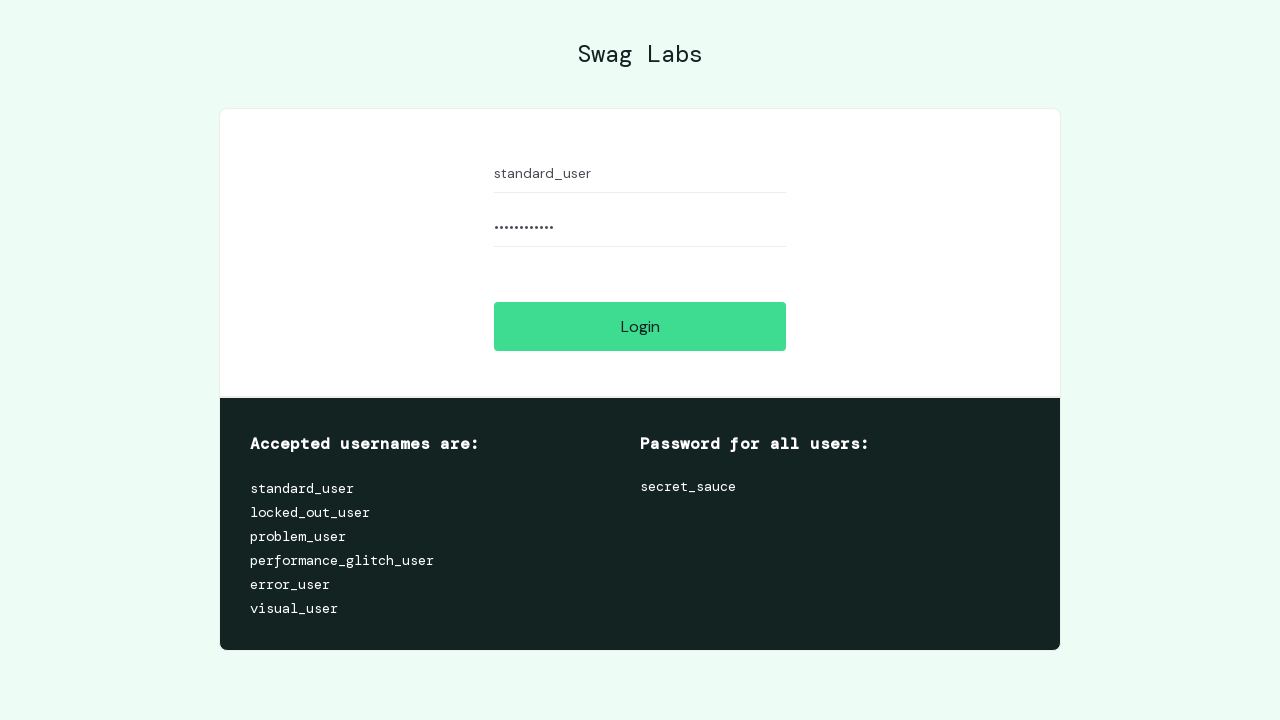

Clicked login button at (640, 326) on #login-button
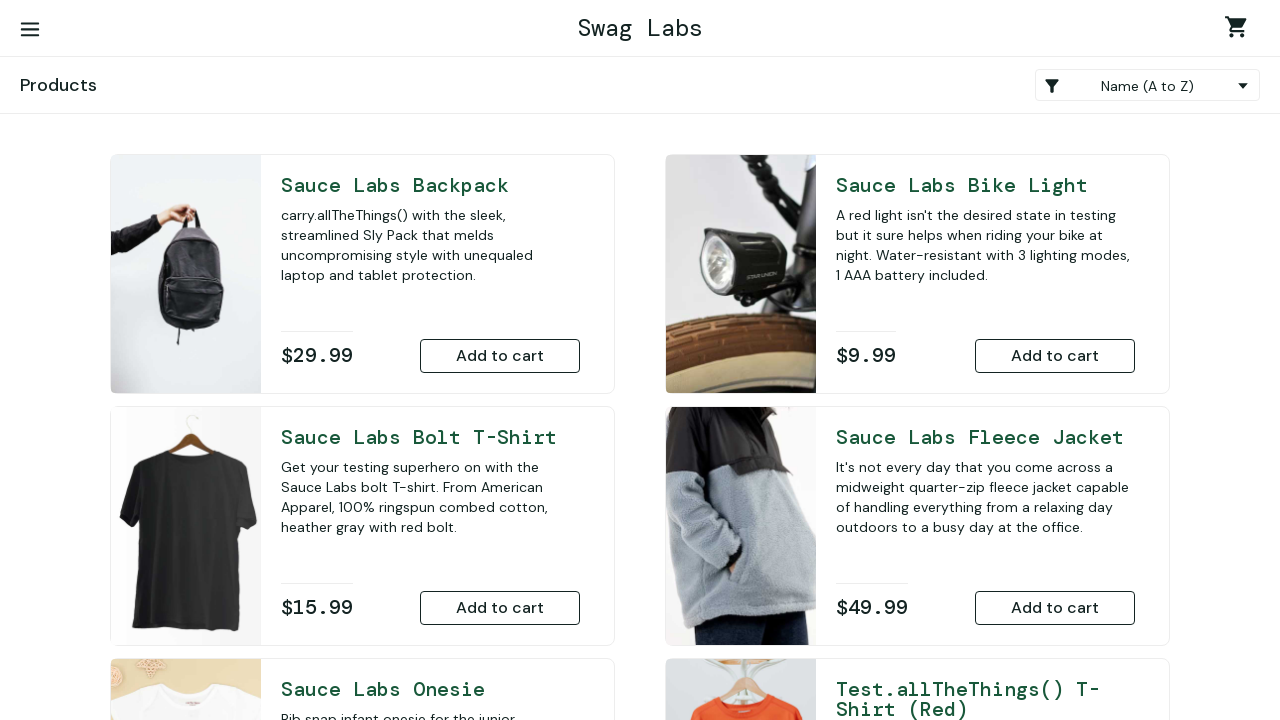

Inventory page loaded successfully
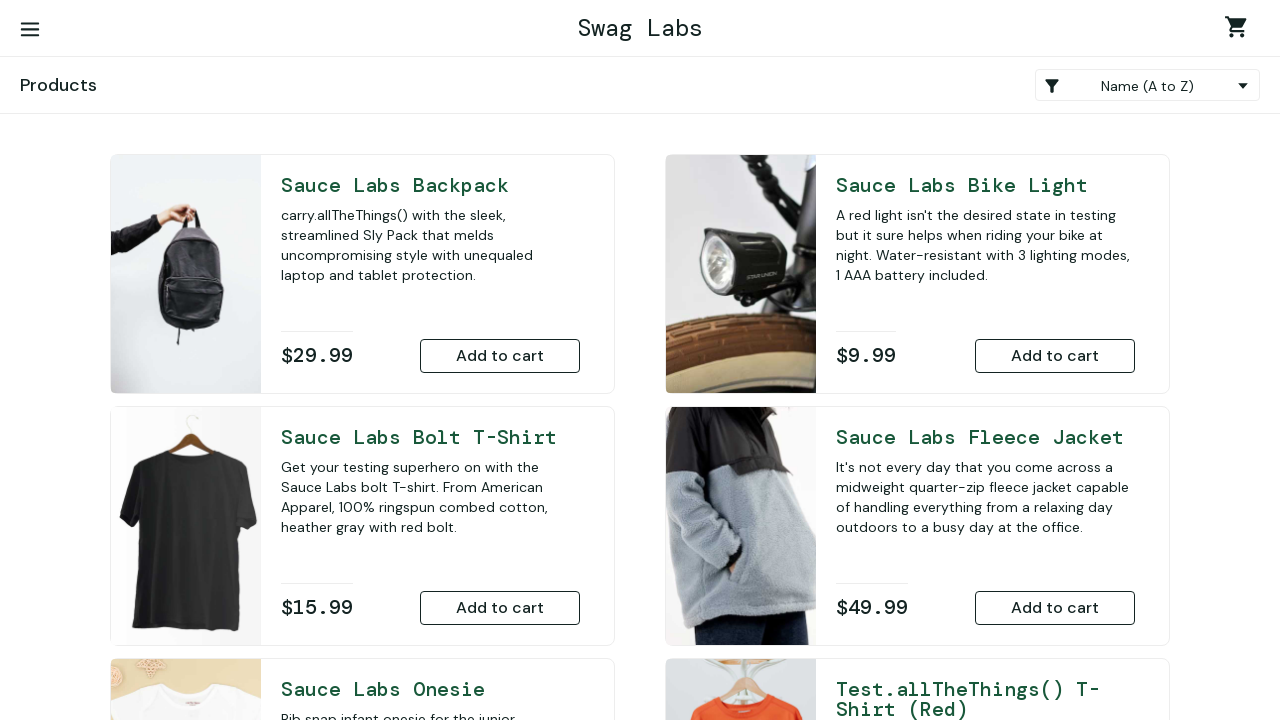

Navigated to https://only-testing-blog.blogspot.com/
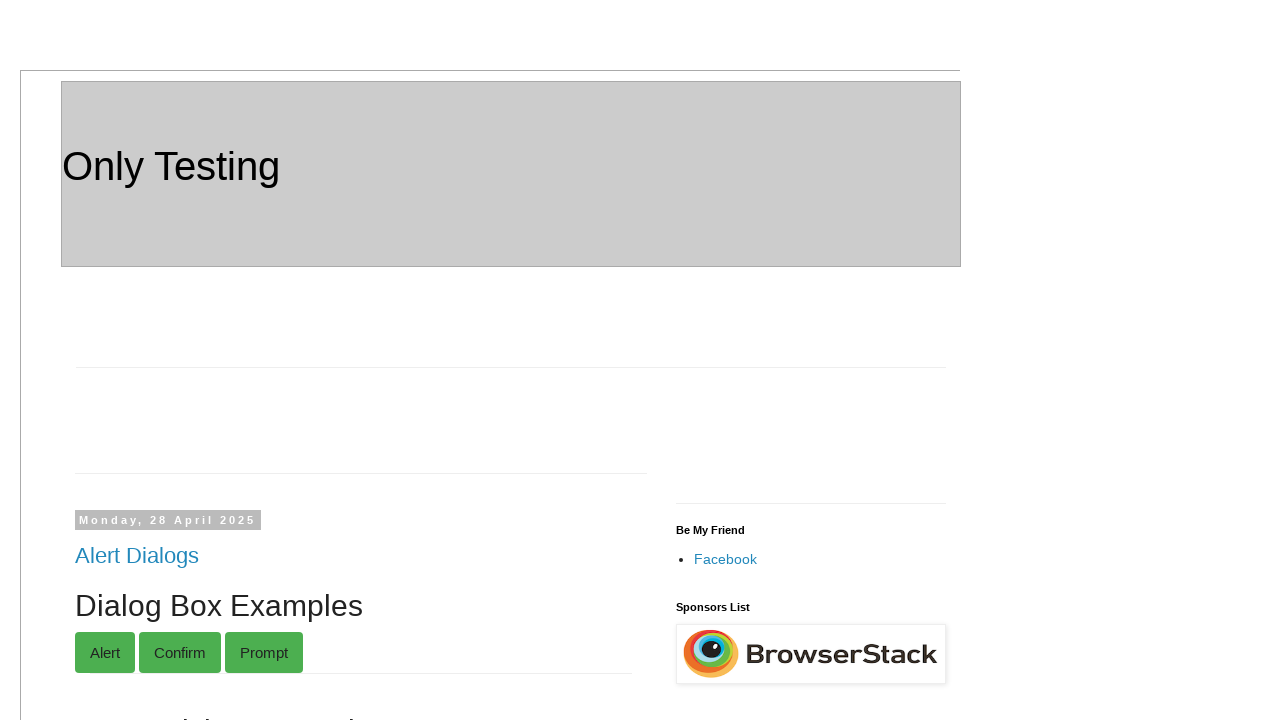

Country dropdown loaded
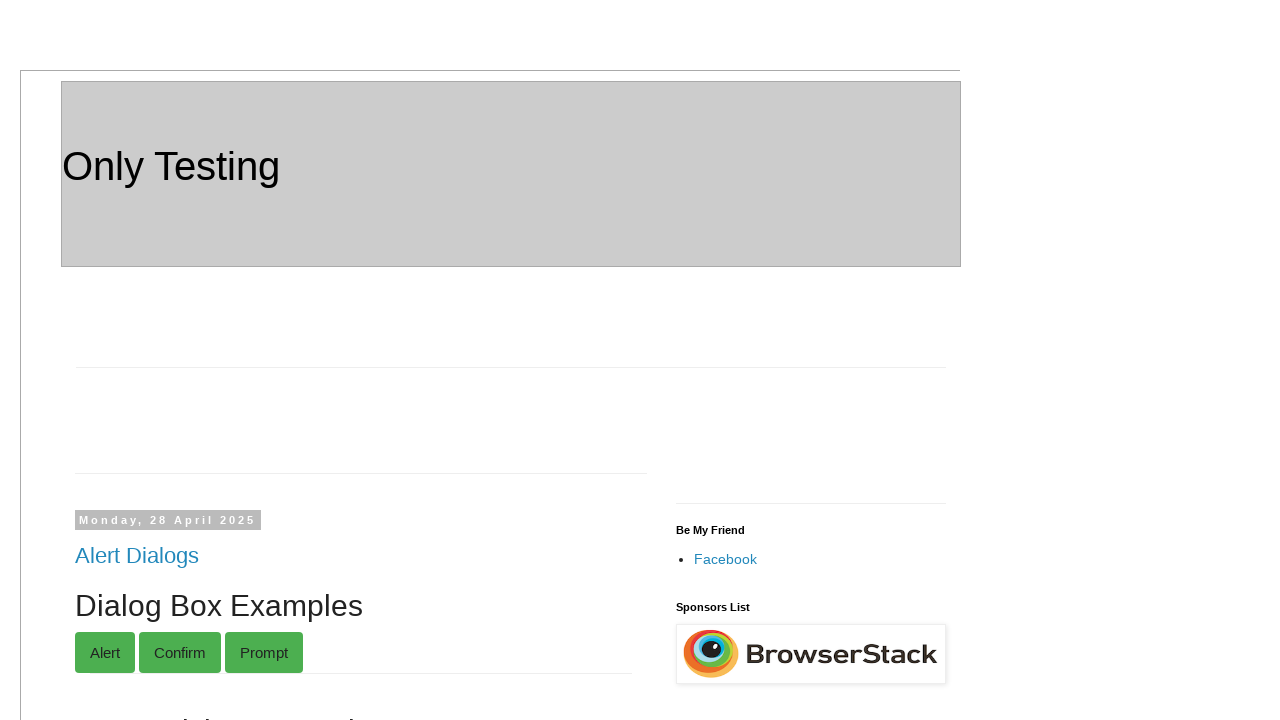

Selected multiple options (indices 0, 1, 3, 5) from country dropdown on select[name='FromLB']
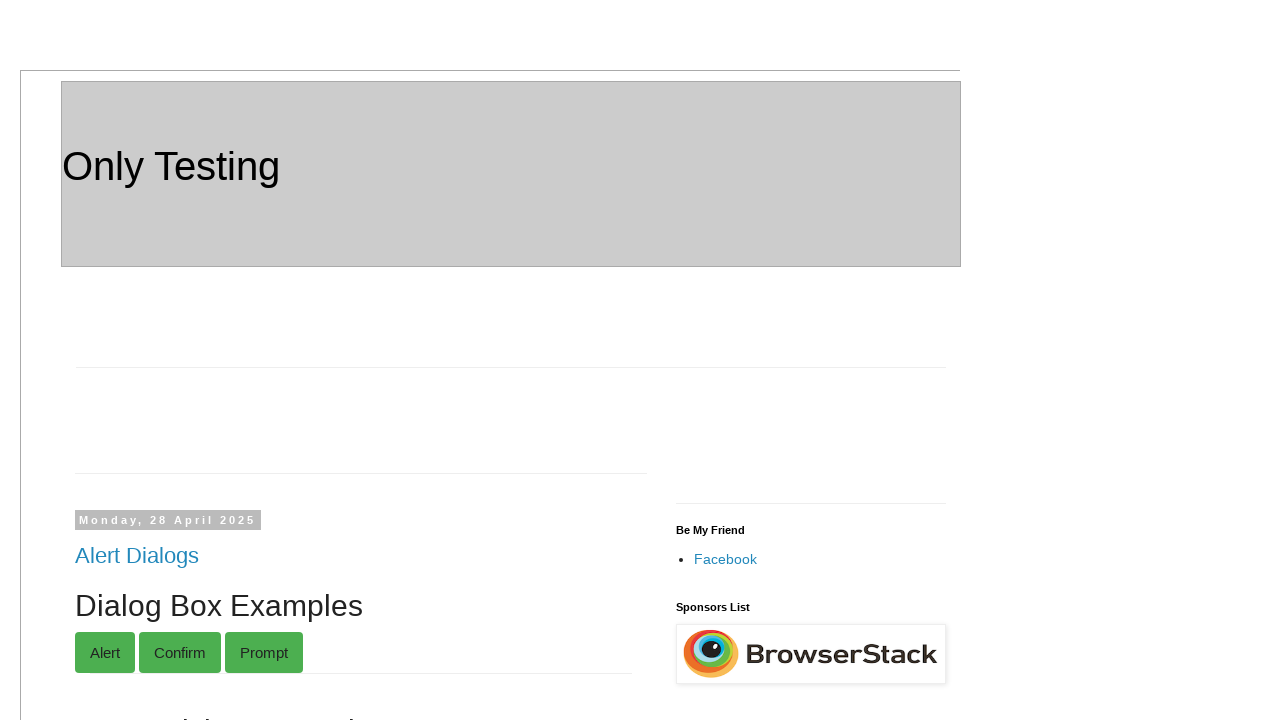

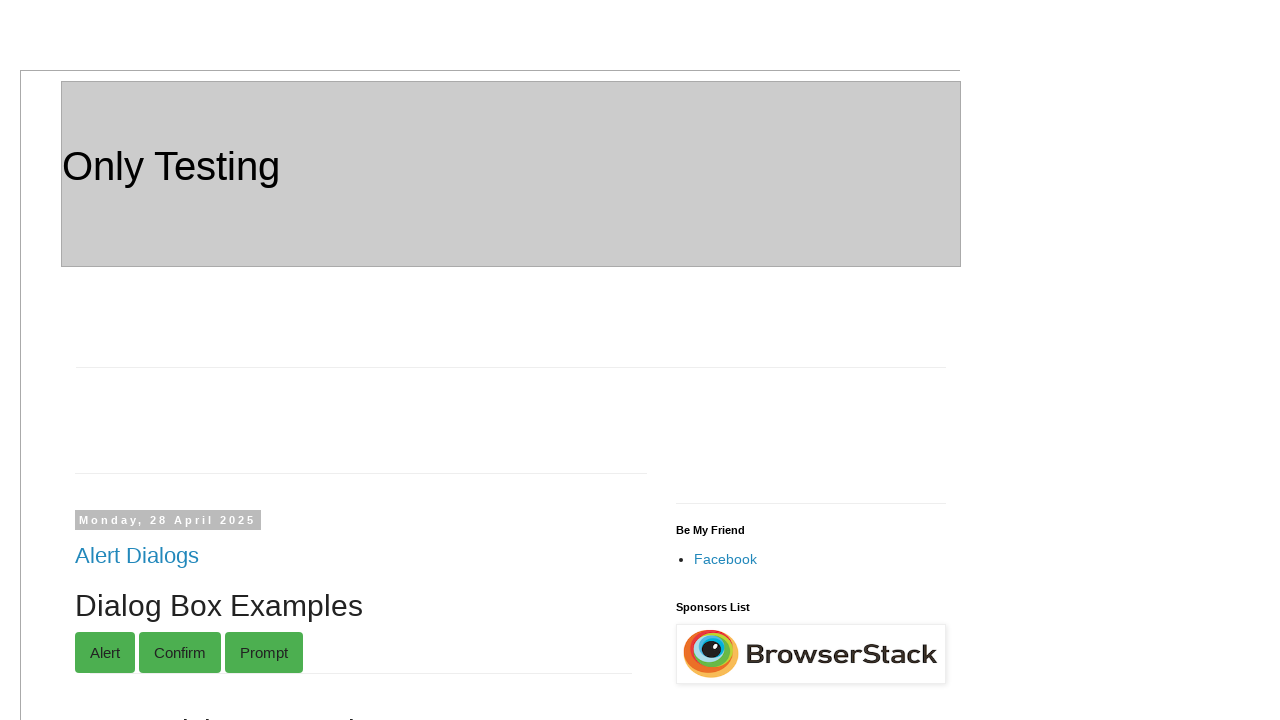